Tests iframe navigation on Oracle Java API documentation by switching between different frames and clicking links

Starting URL: https://docs.oracle.com/javase/8/docs/api/

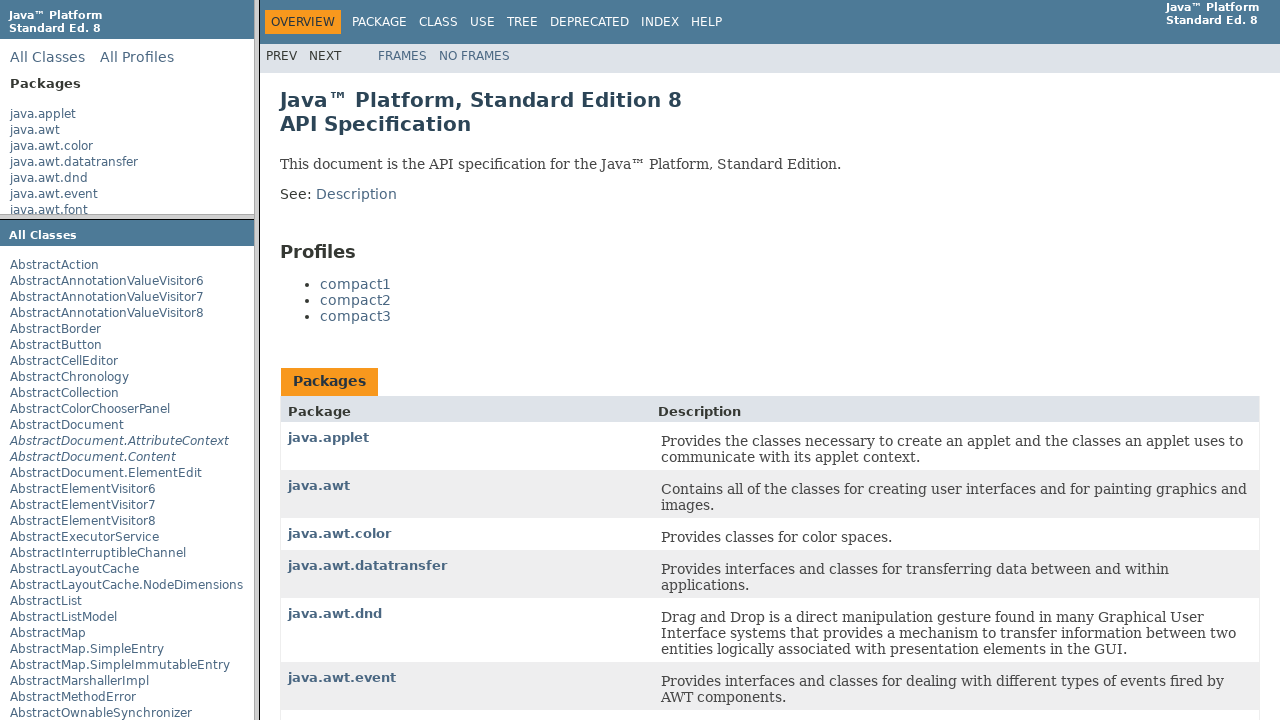

Retrieved packageListFrame
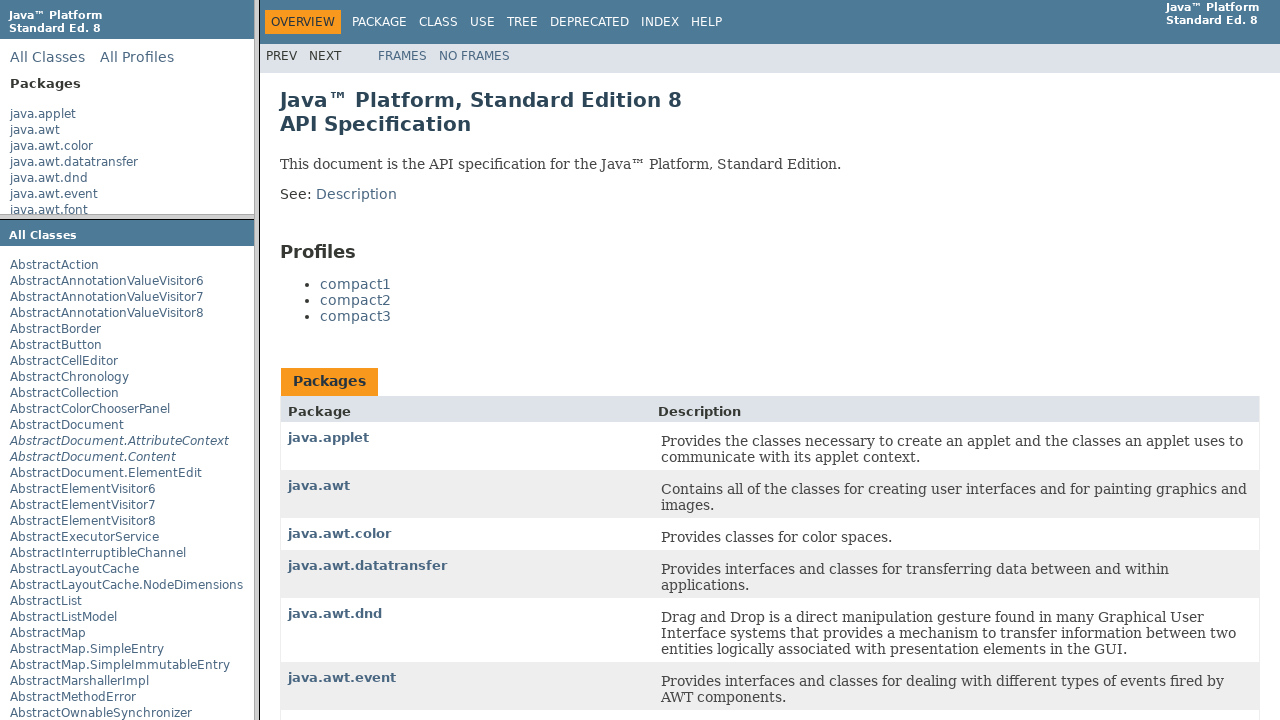

Clicked java.awt link in packageListFrame at (35, 130) on text=java.awt
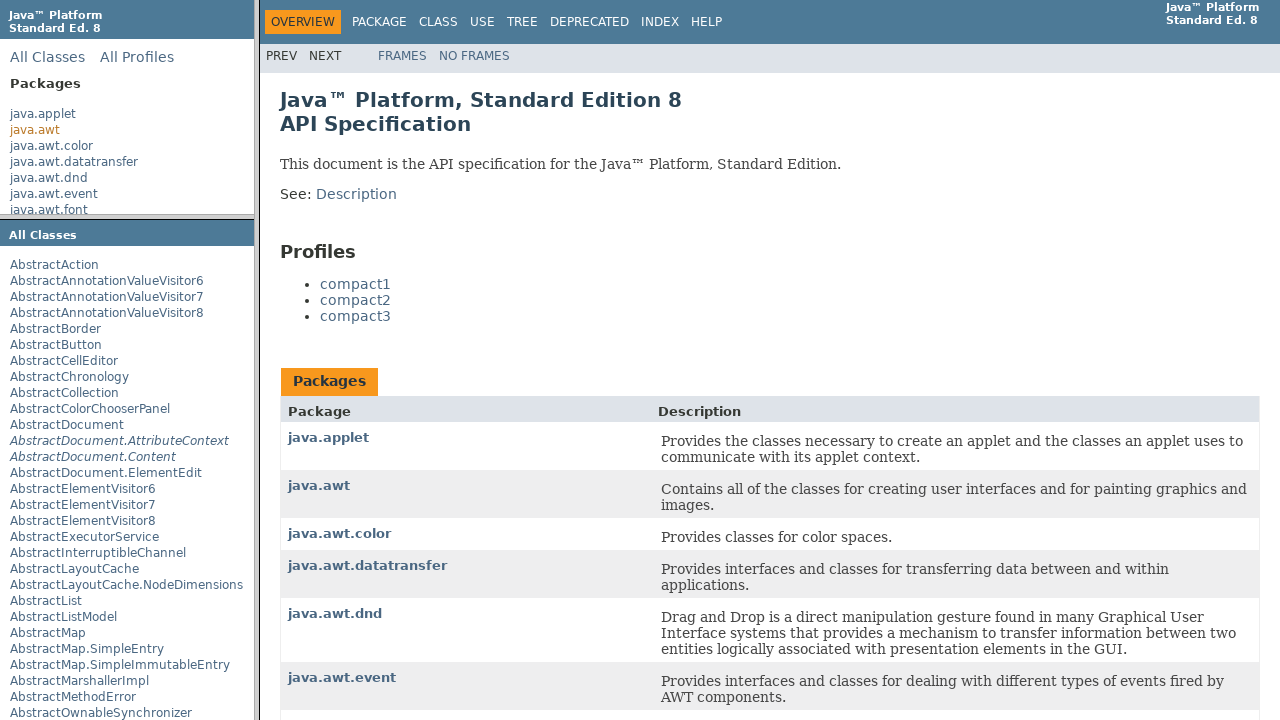

Waited 2 seconds for packageListFrame to update
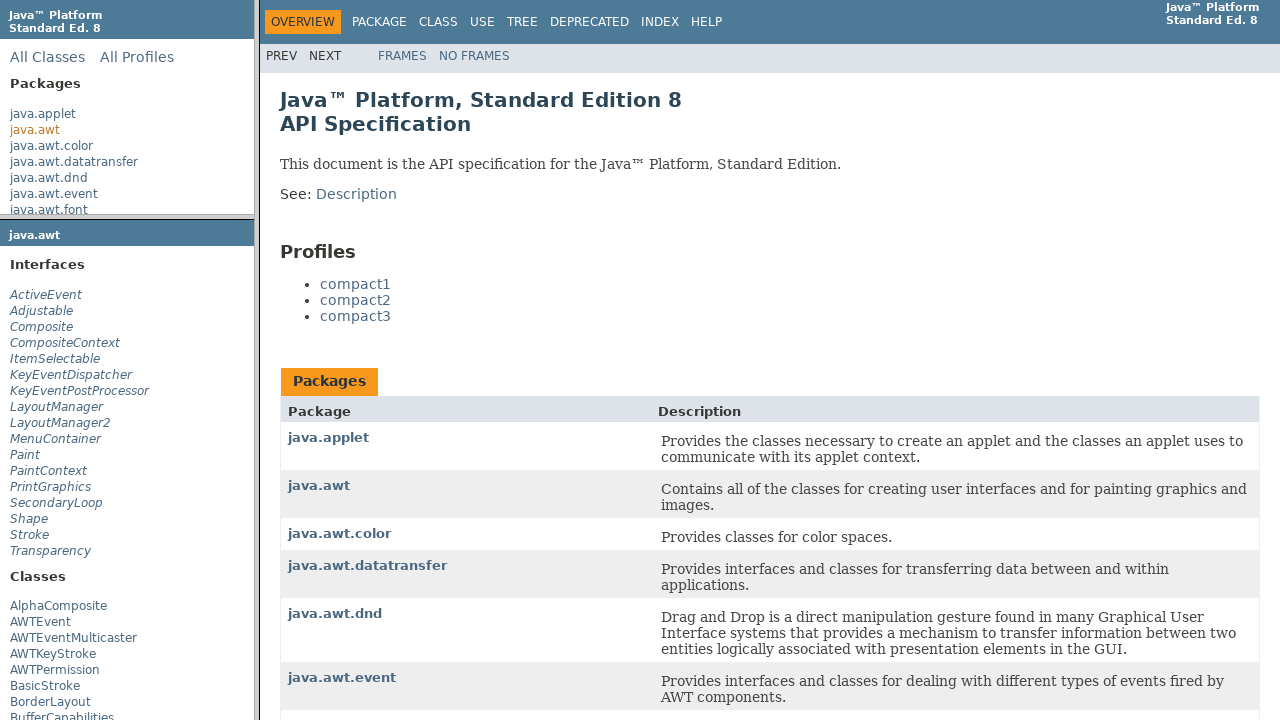

Retrieved packageFrame
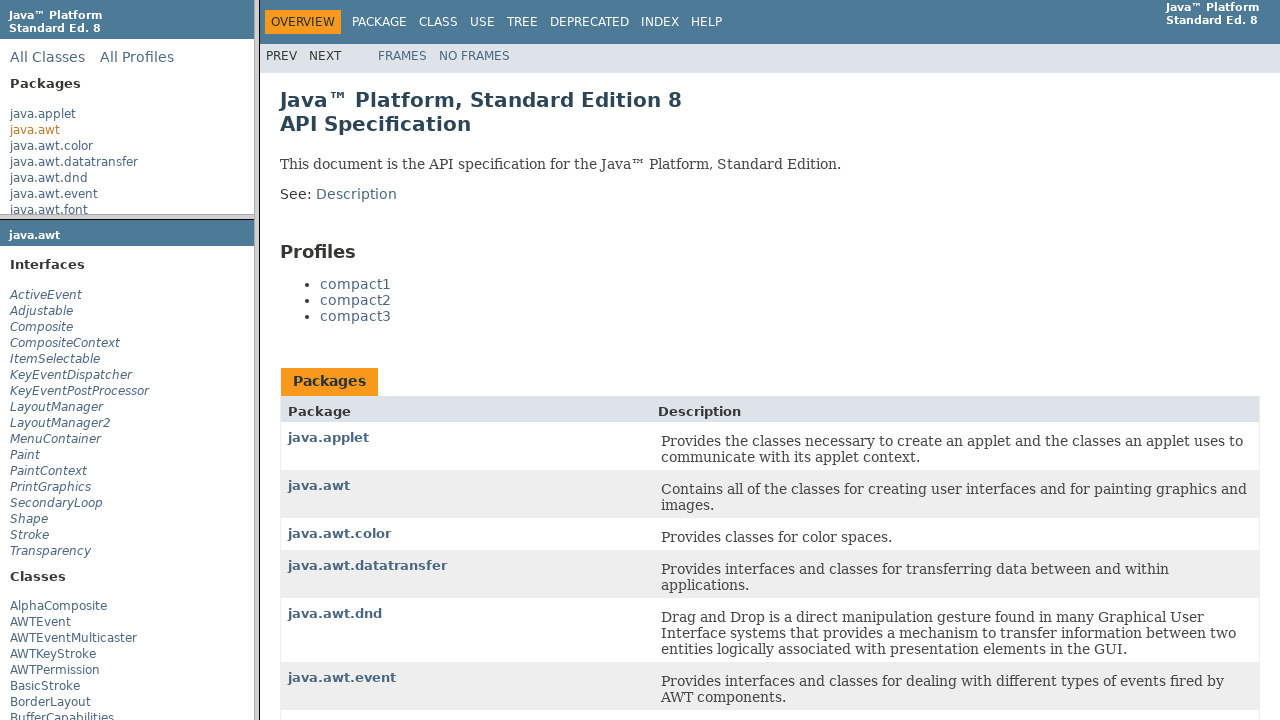

Clicked Composite link in packageFrame at (42, 327) on text=Composite
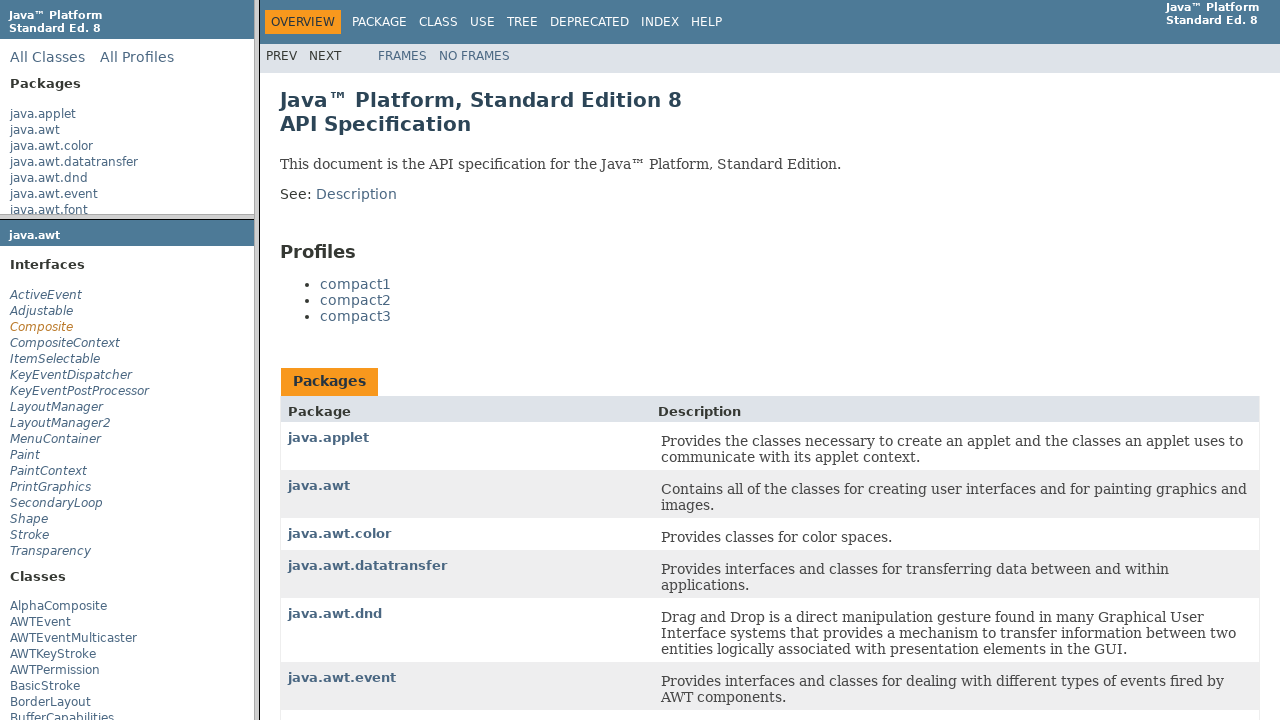

Waited 2 seconds for packageFrame to update
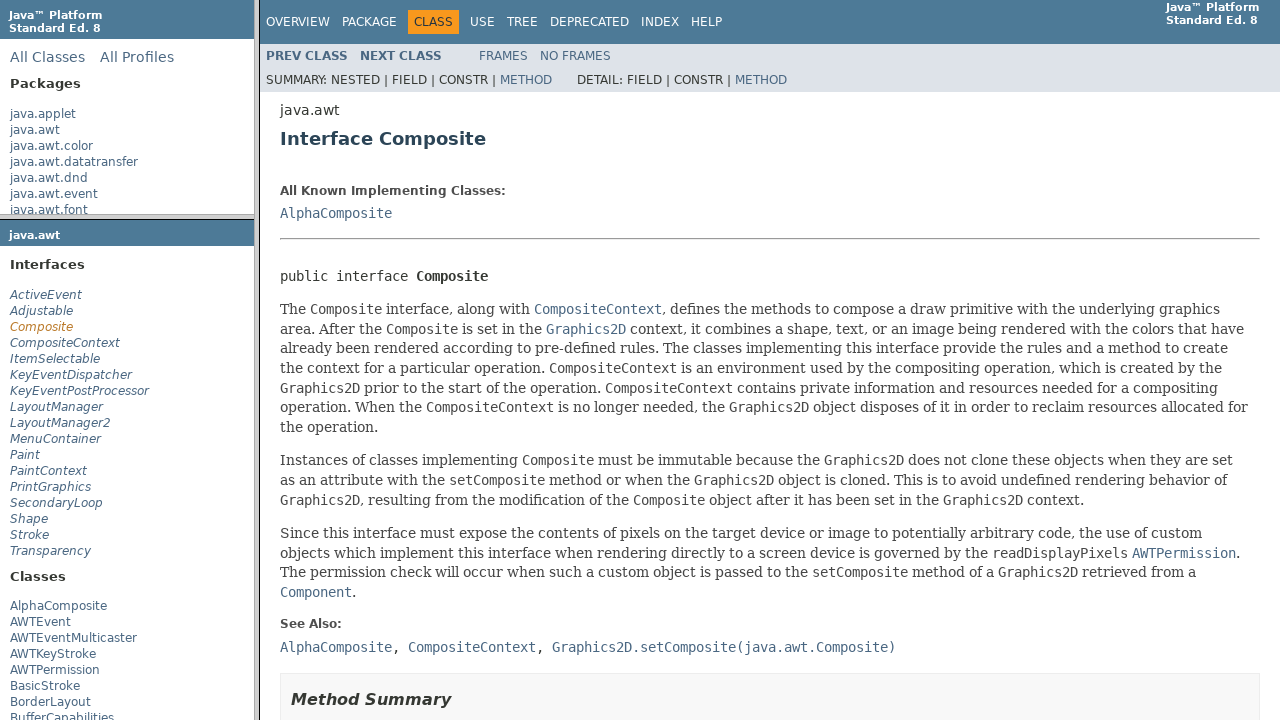

Retrieved classFrame
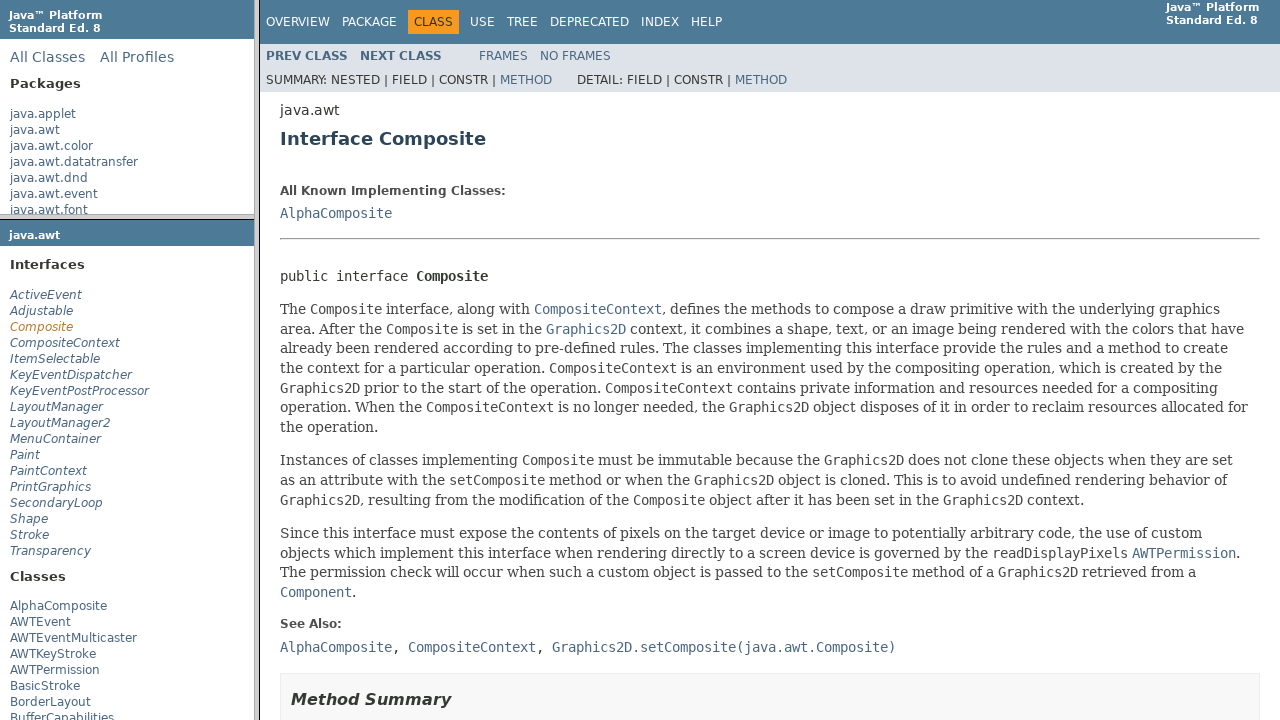

Clicked AlphaComposite link in classFrame at (336, 213) on text=AlphaComposite
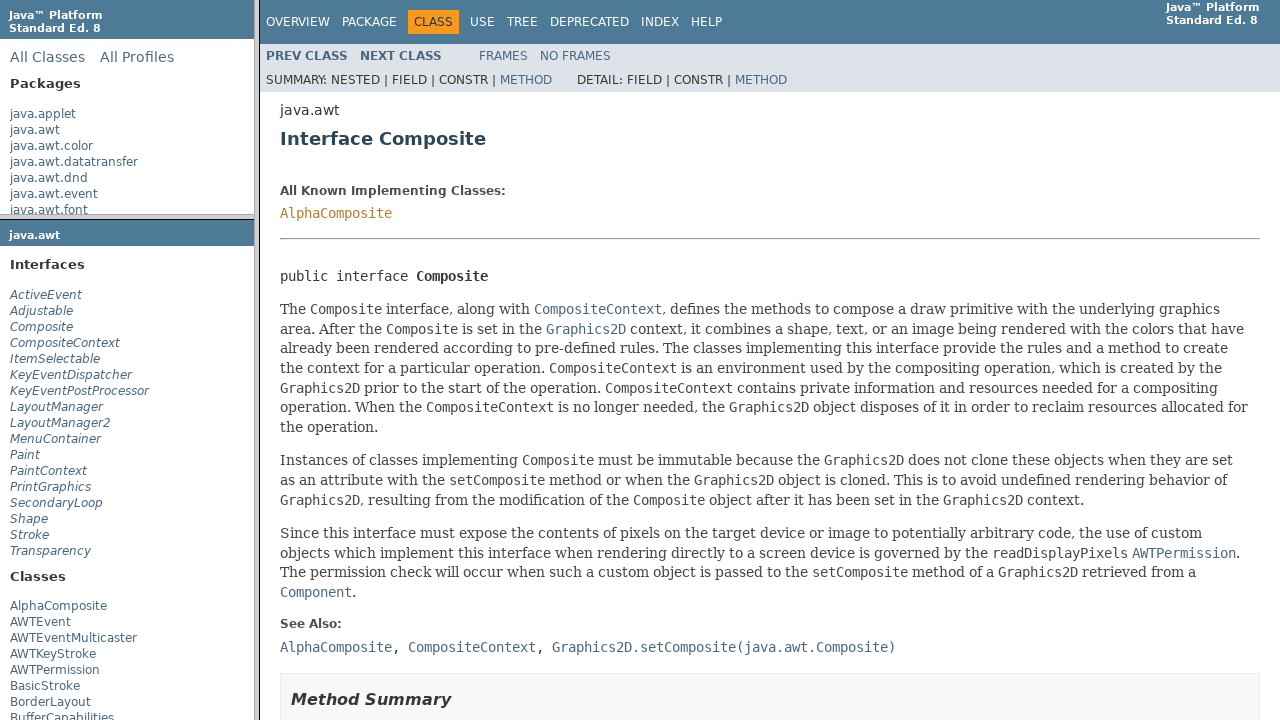

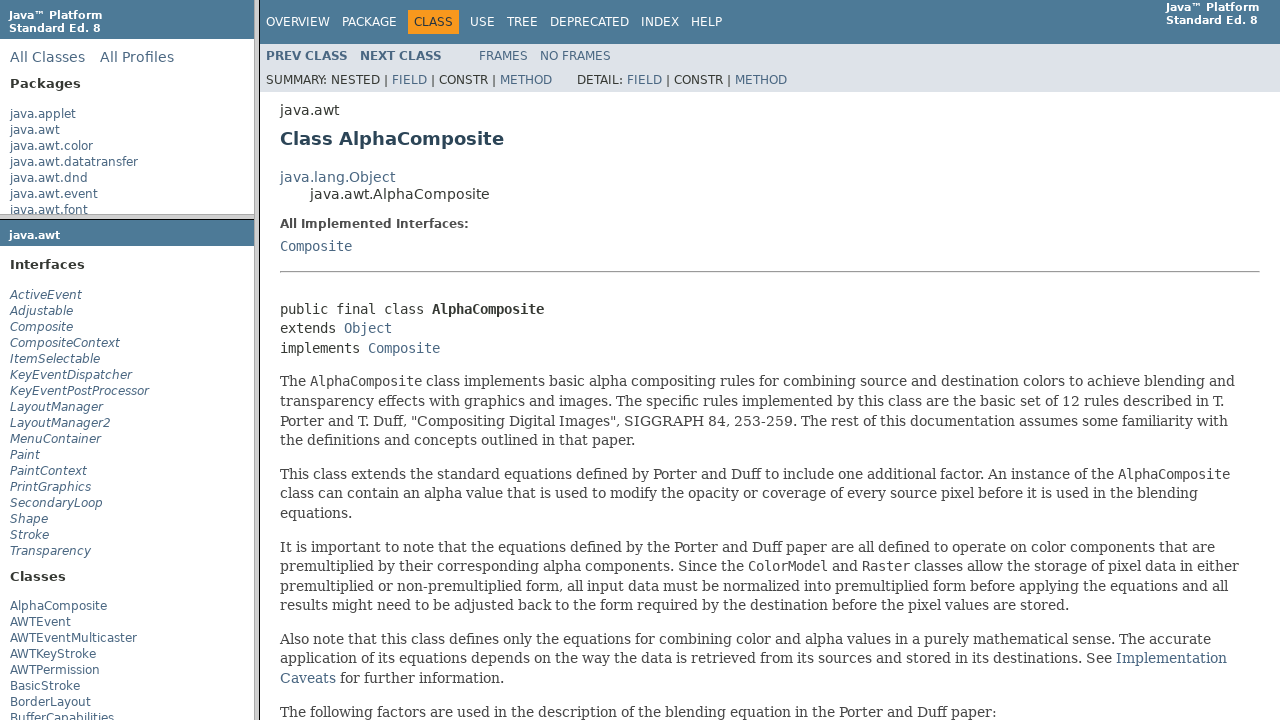